Tests right-click context menu functionality, handles alert dialog, and navigates to a linked page to verify content

Starting URL: https://the-internet.herokuapp.com/context_menu

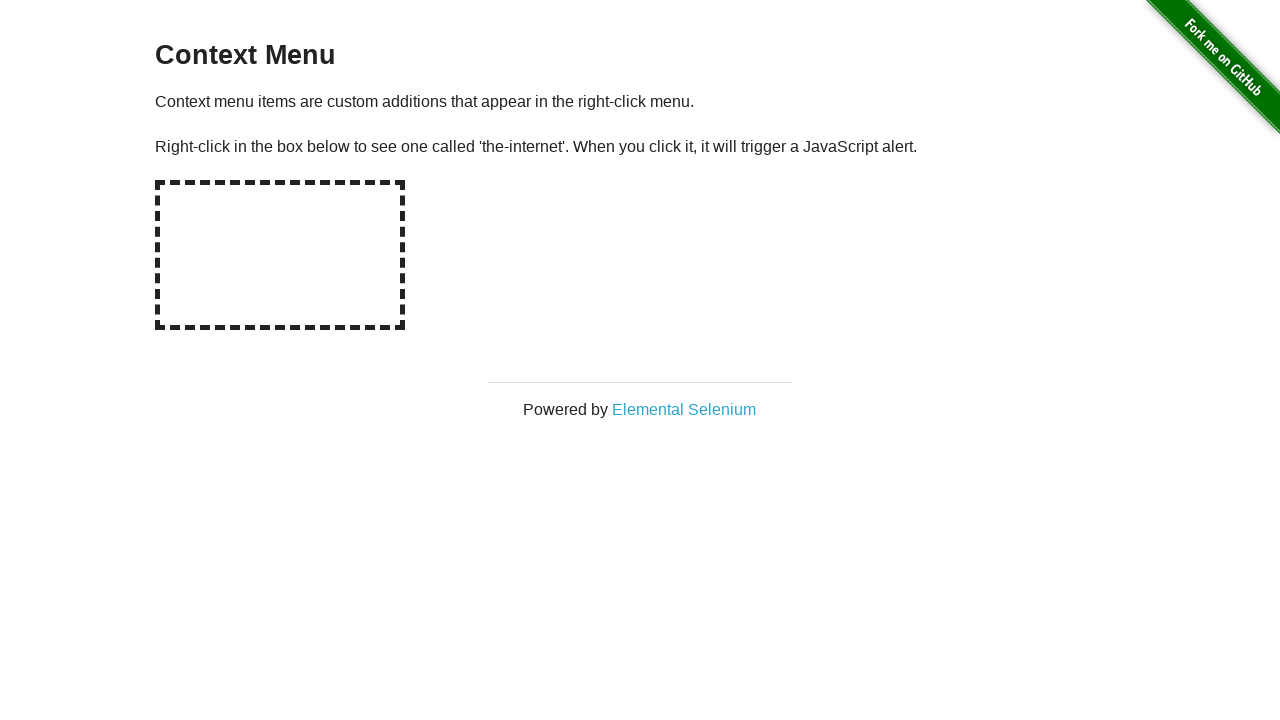

Right-clicked on hot-spot area to open context menu at (280, 255) on #hot-spot
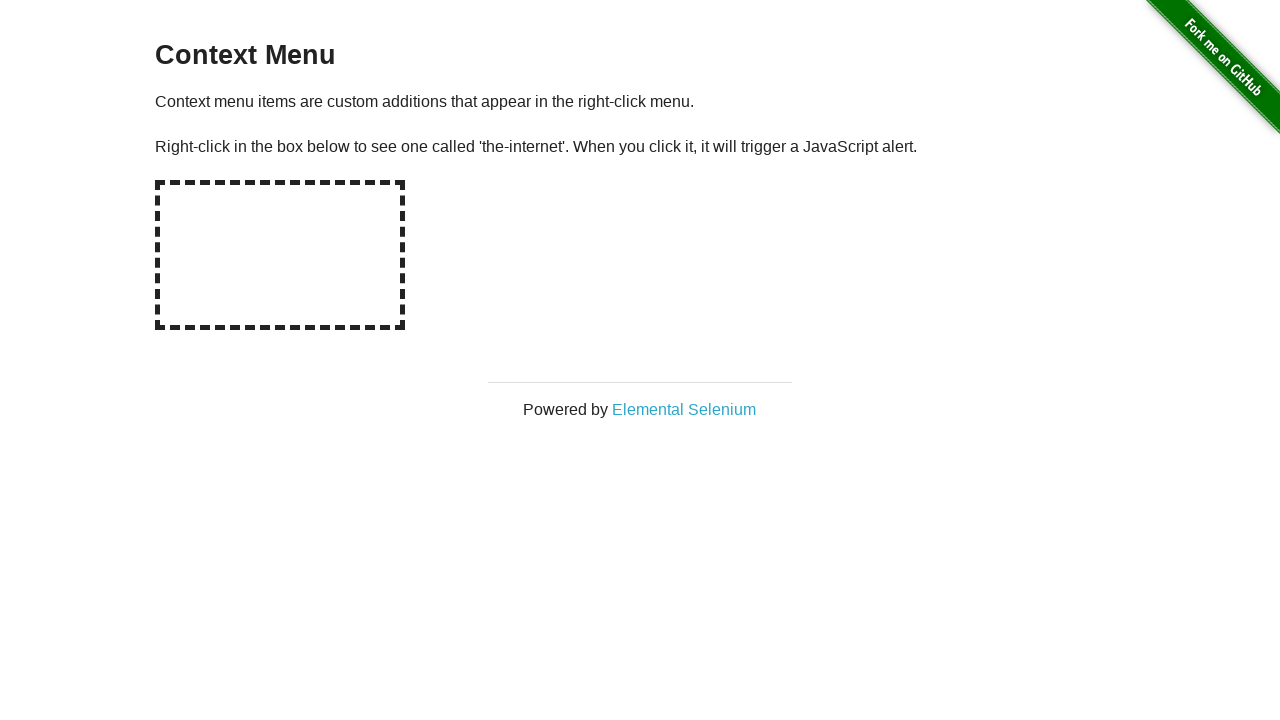

Set up alert dialog handler to accept dialogs
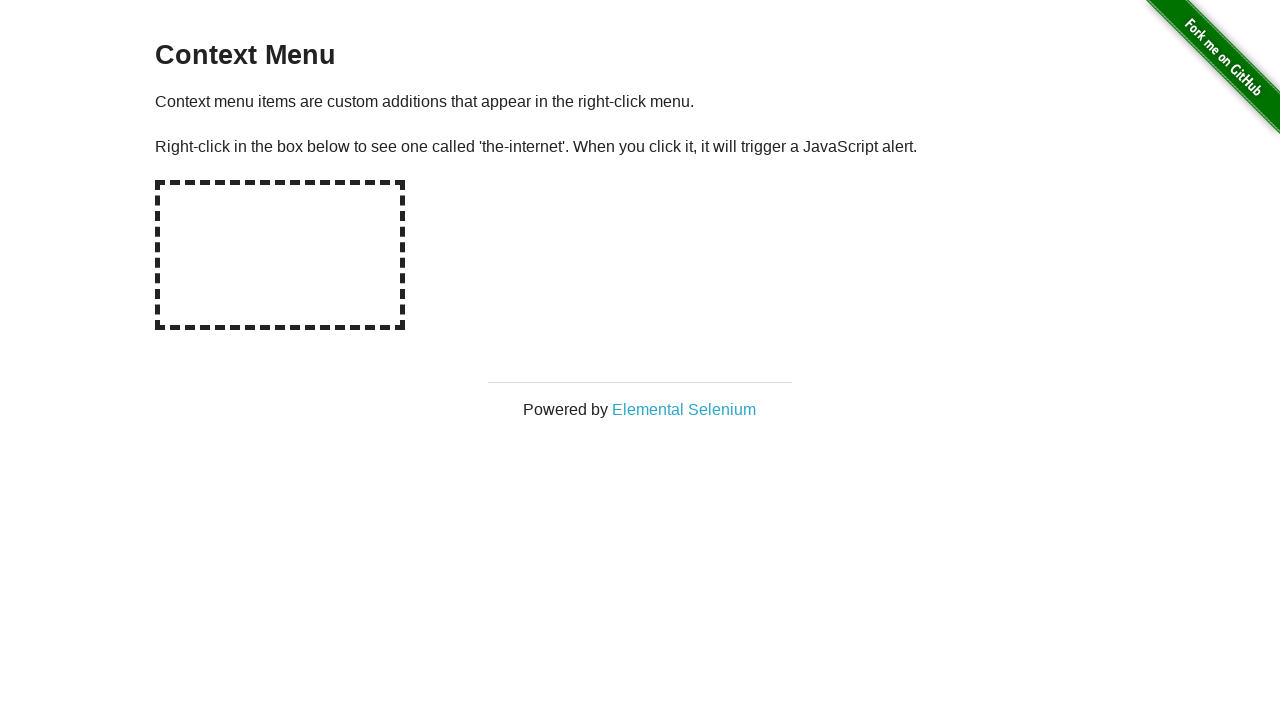

Clicked on Elemental Selenium link, new tab opened at (684, 409) on text='Elemental Selenium'
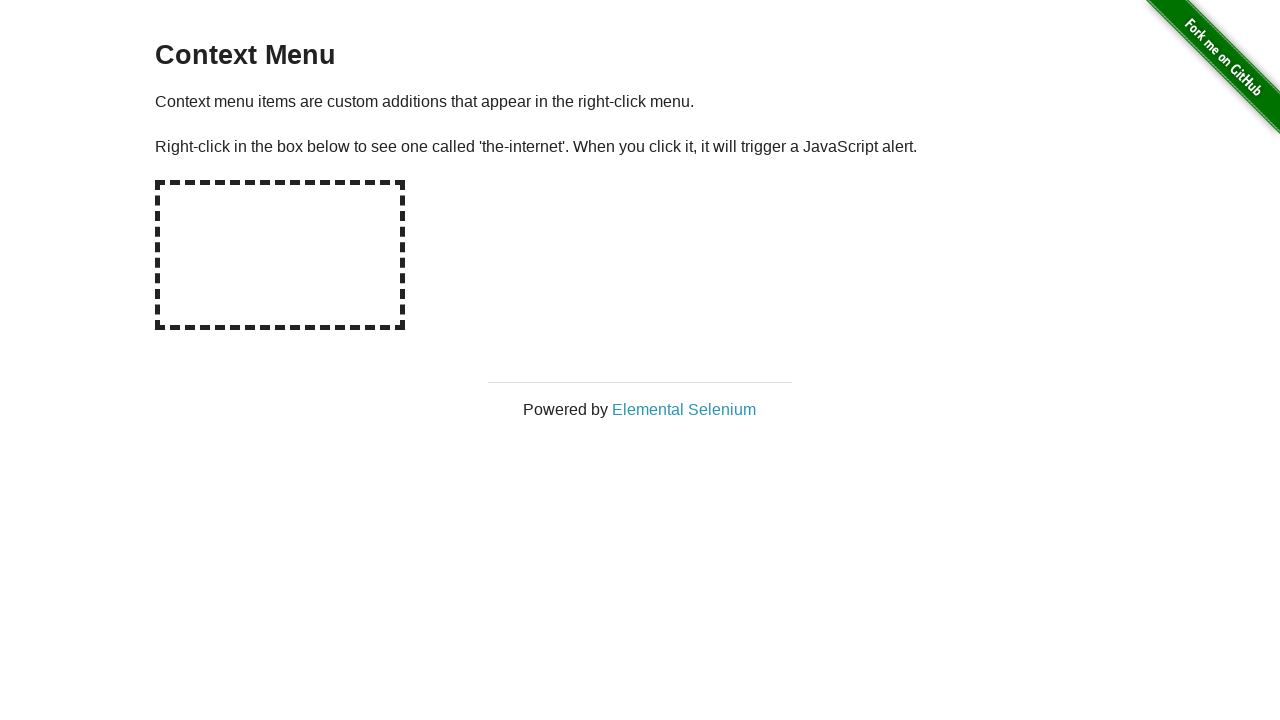

New page loaded completely
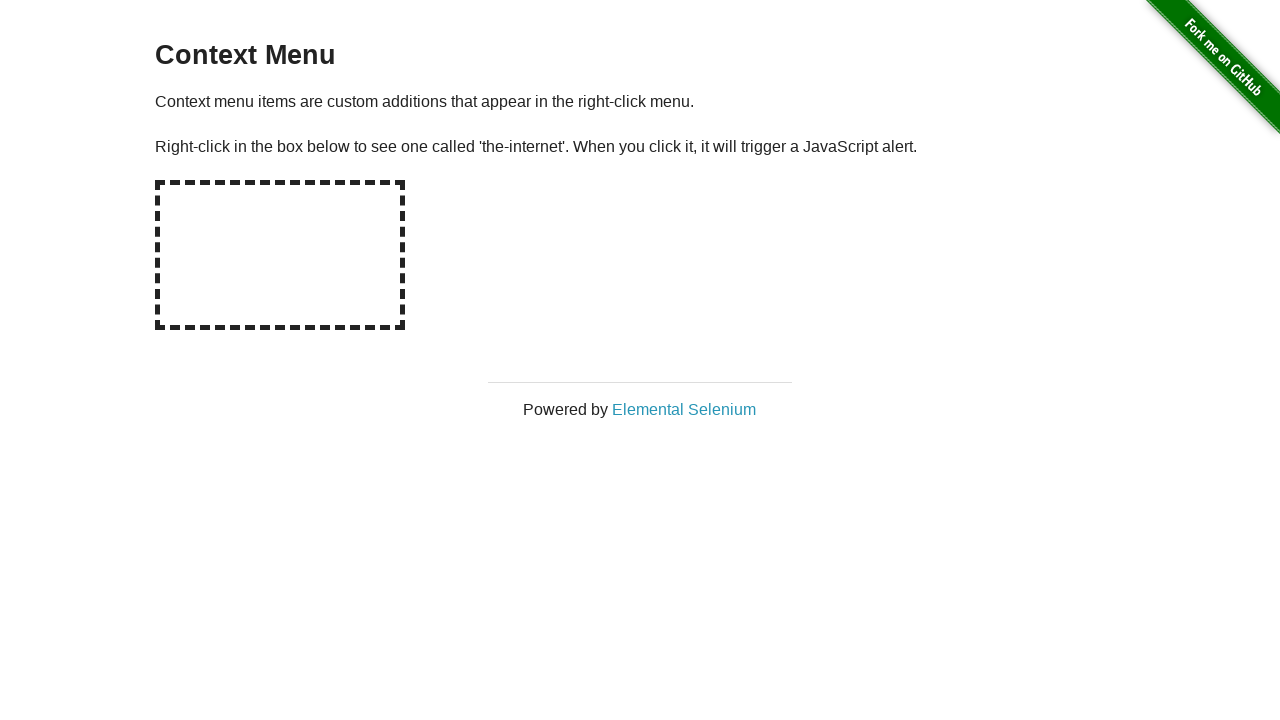

Located h1 element on new page
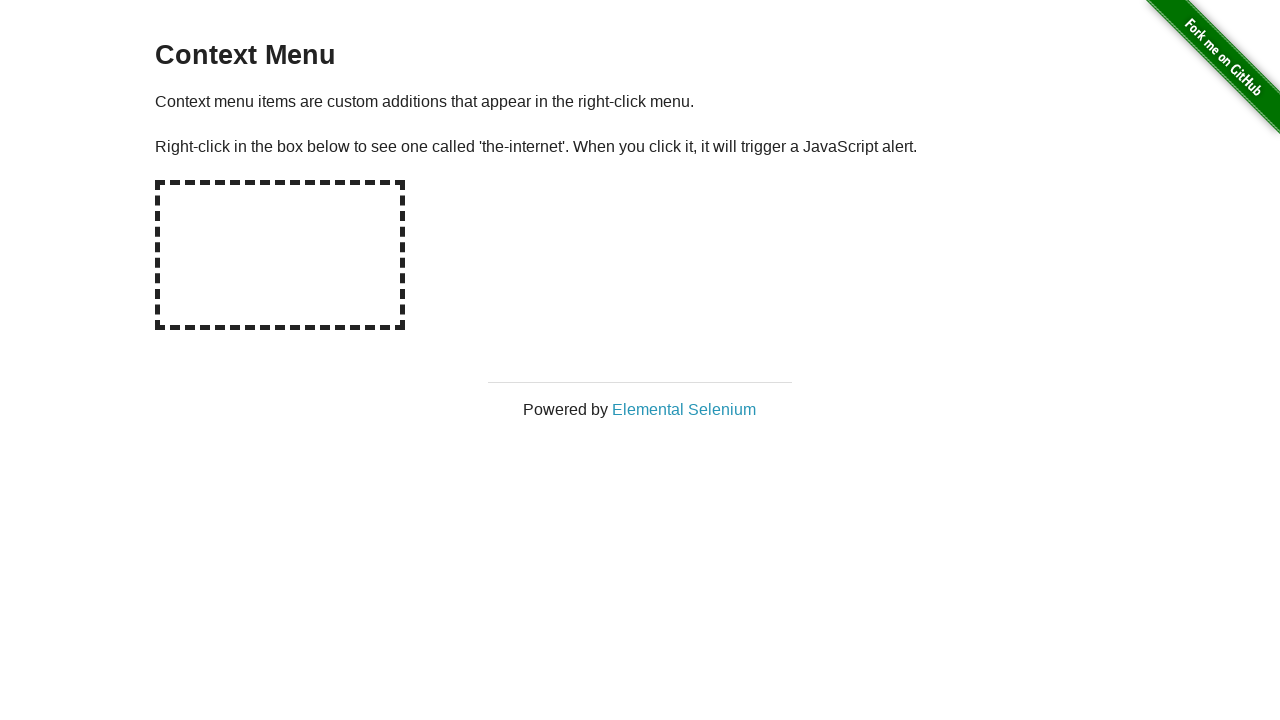

Verified h1 text matches 'Elemental Selenium'
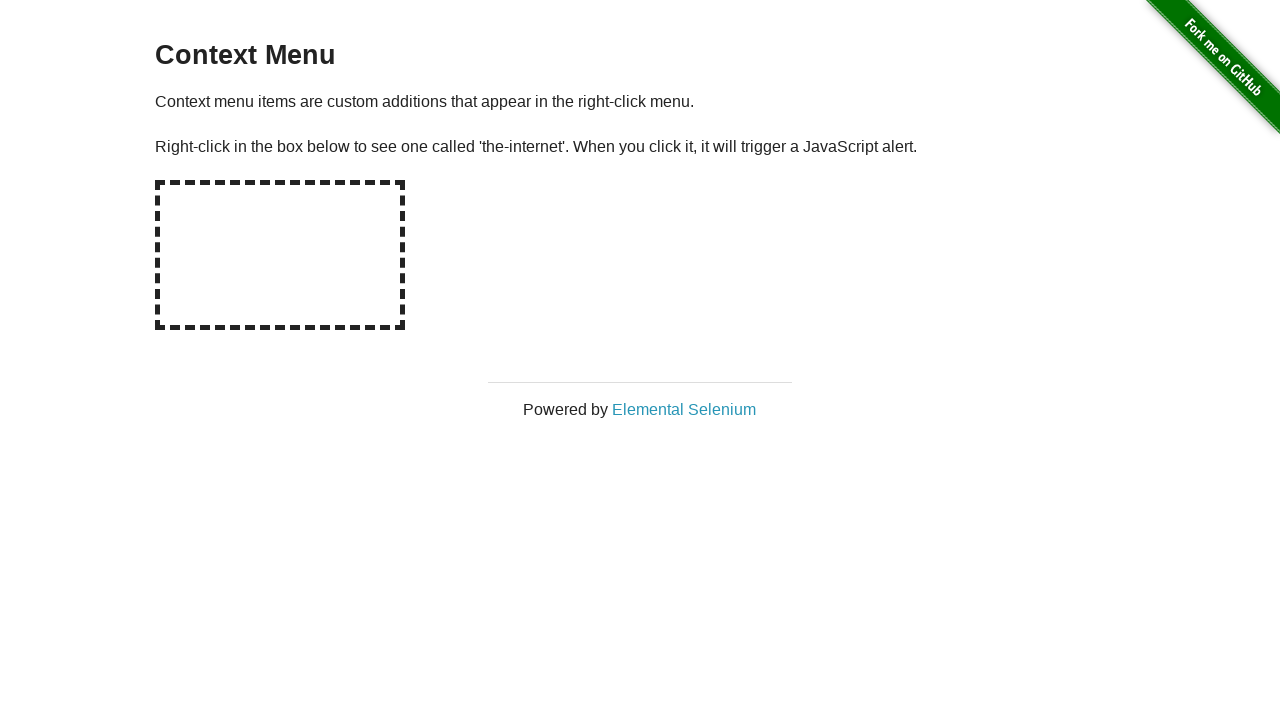

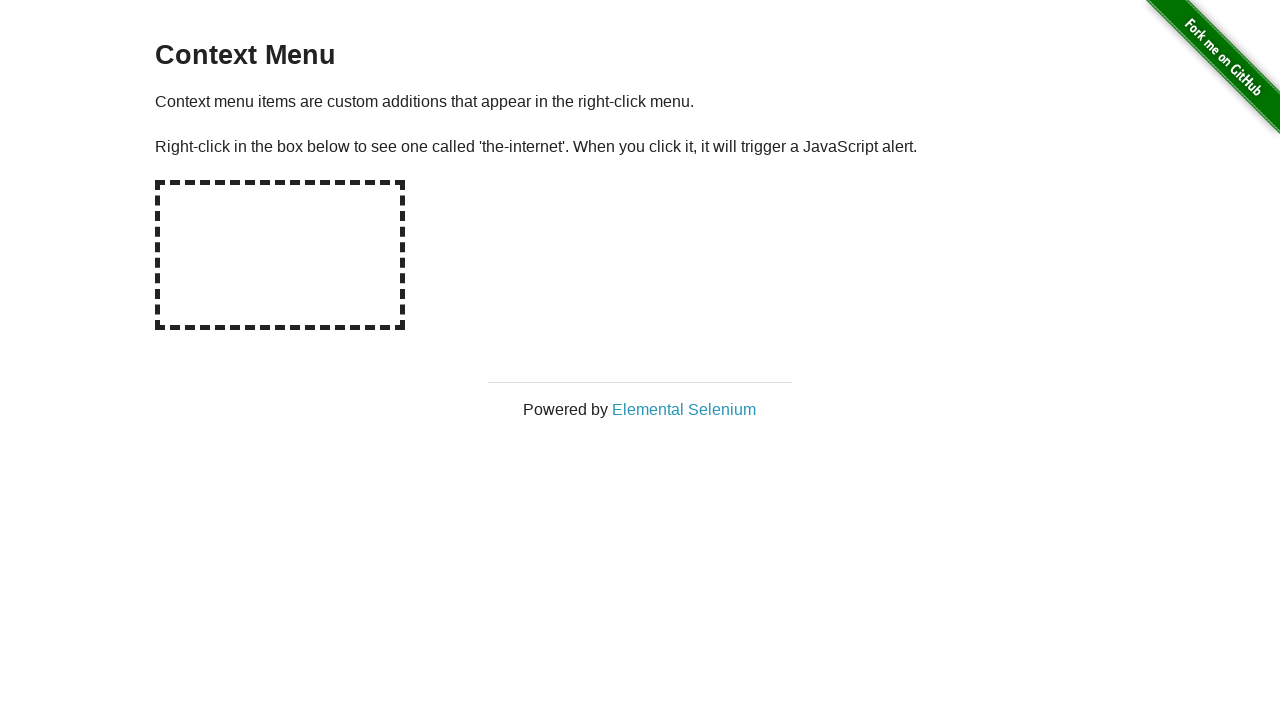